Tests a signup form by filling in username, email, password and password confirmation fields

Starting URL: http://jacekokrojek.github.io/jak-to-zrobic-w-js/signup

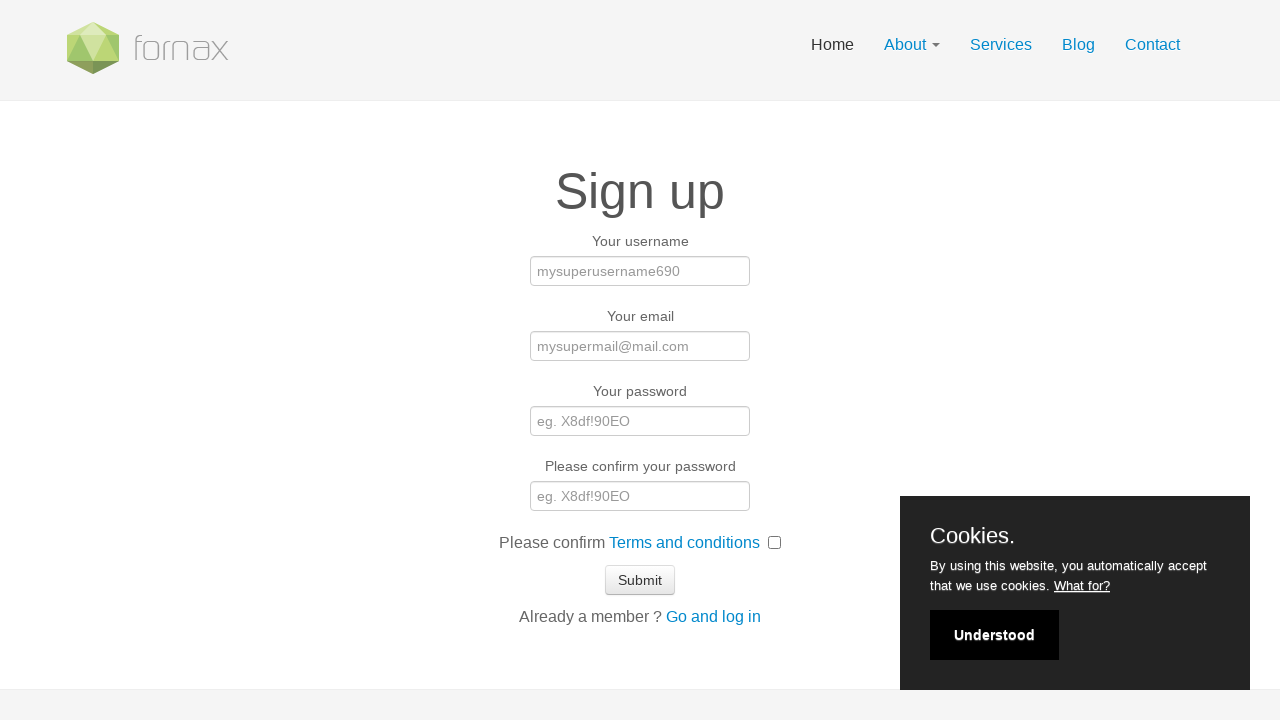

Navigated to signup page
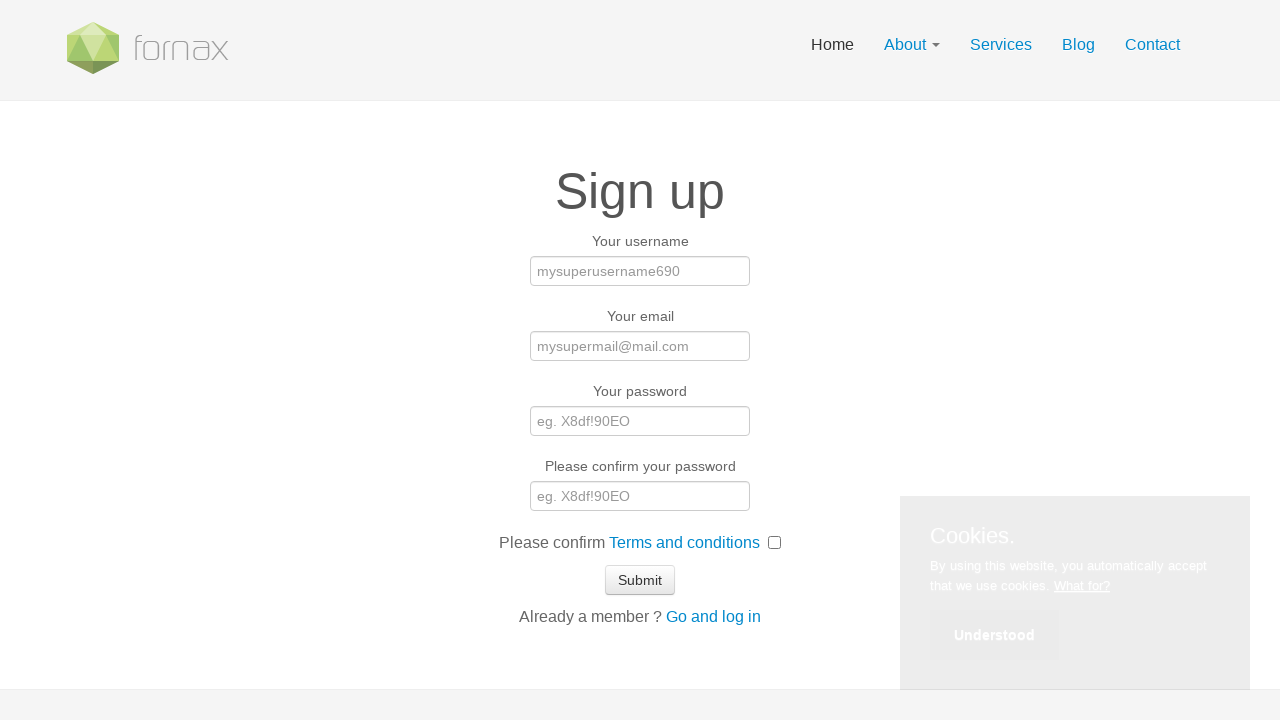

Verified page title is 'Protractor workshop | Sign up'
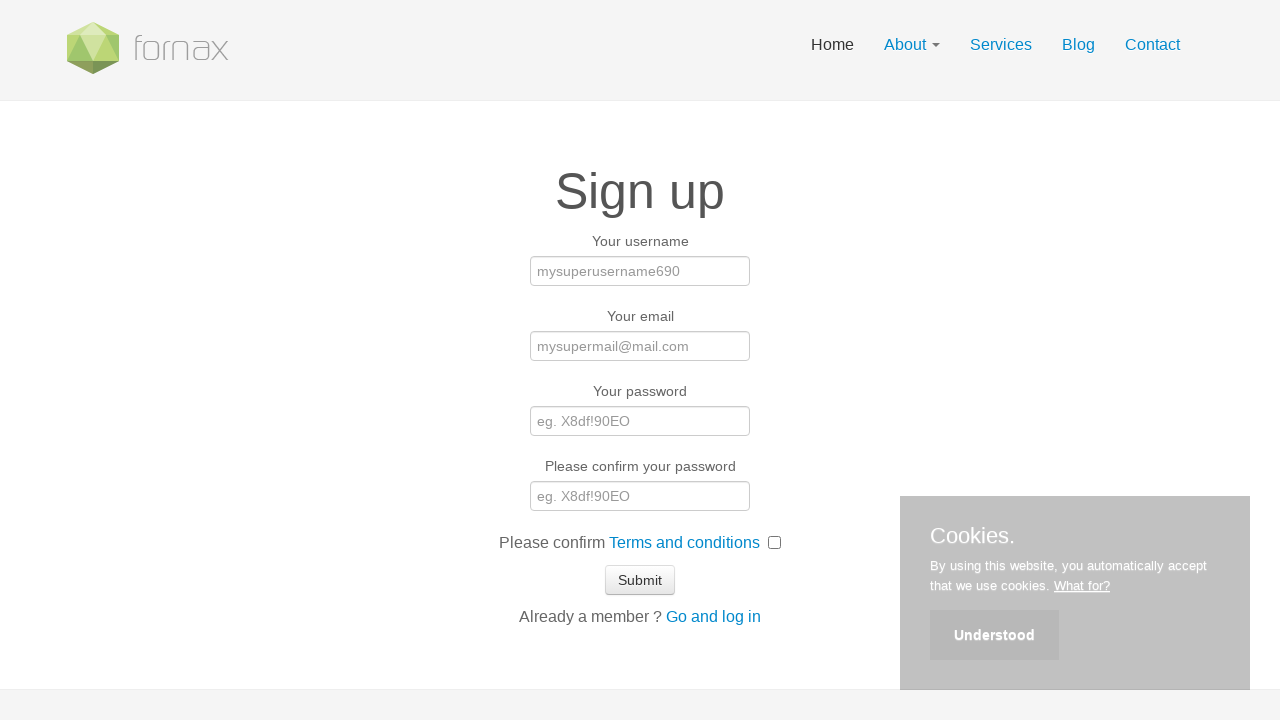

Filled username field with 'usertest' on #usernamesignup
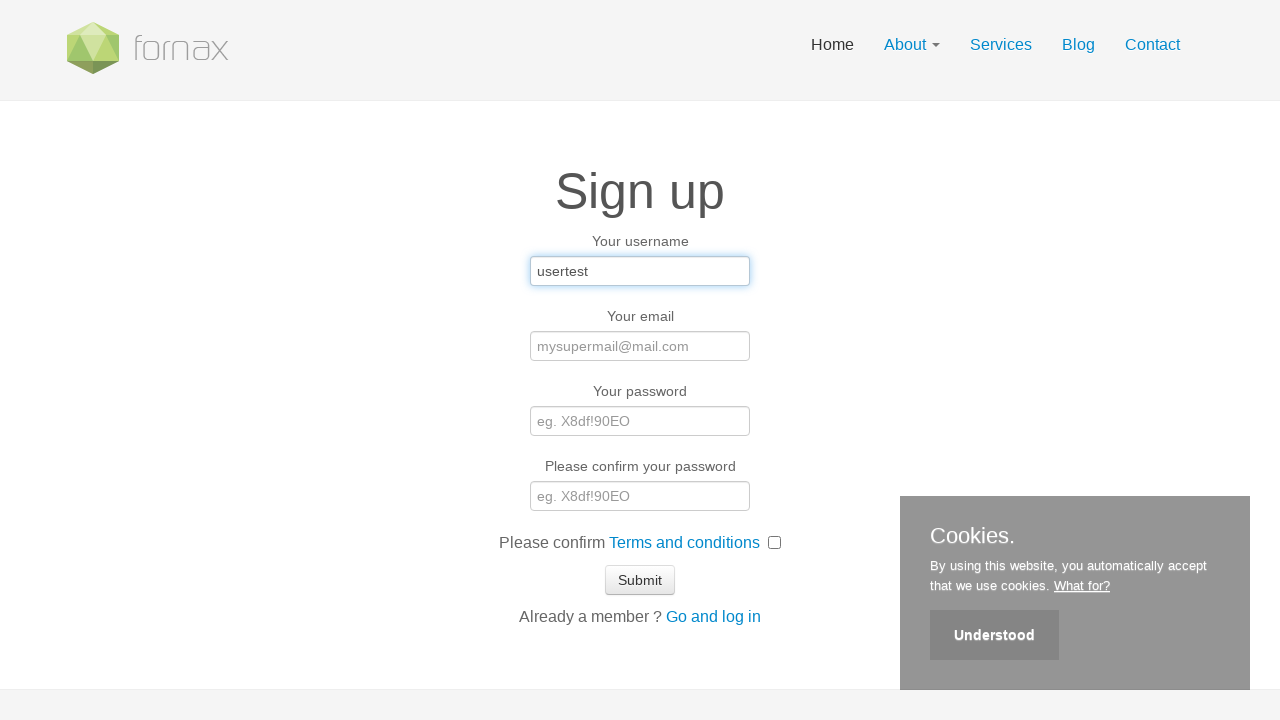

Filled email field with 'email@signup.pl' on #emailsignup
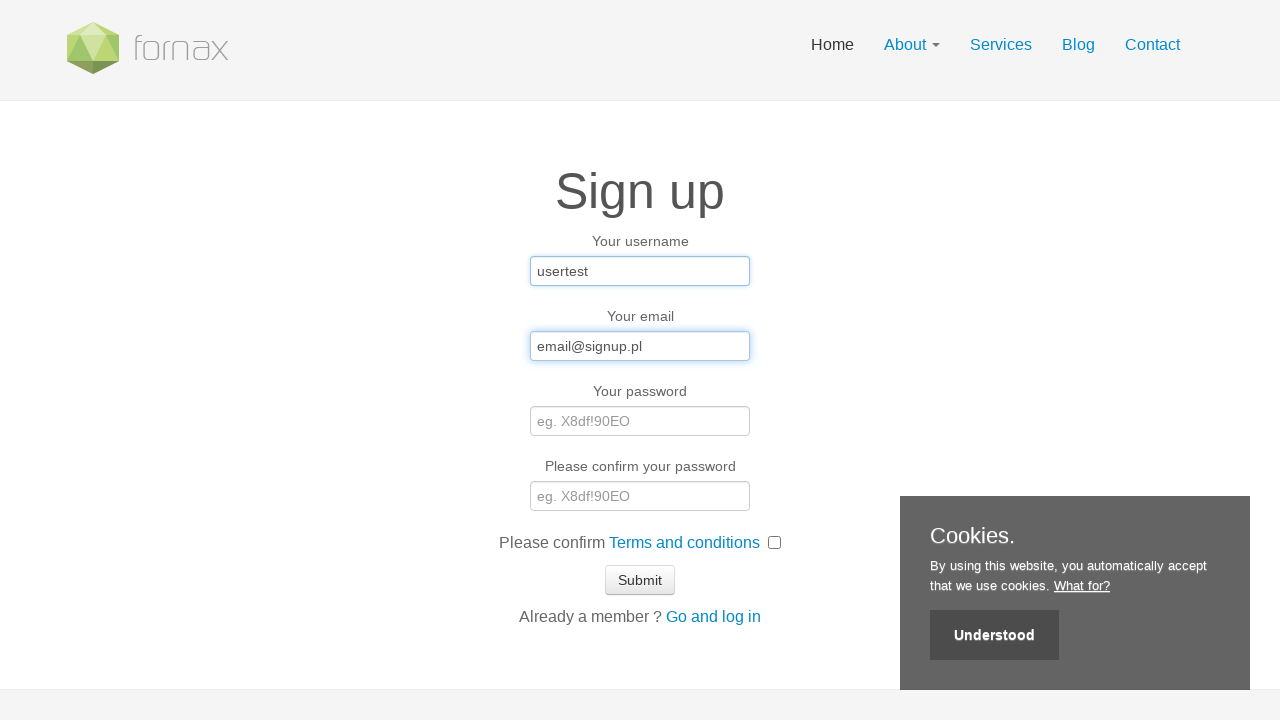

Filled password field with '123456' on #passwordsignup
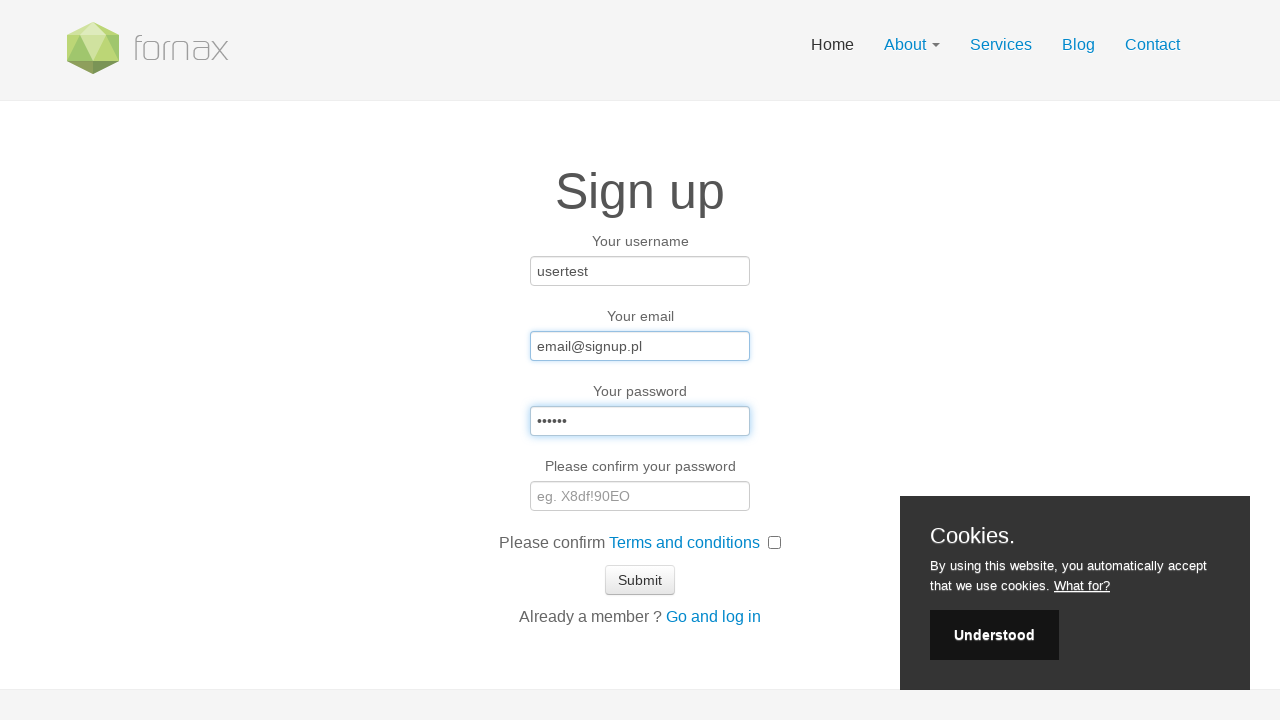

Filled password confirmation field with '123456' on #passwordsignup_confirm
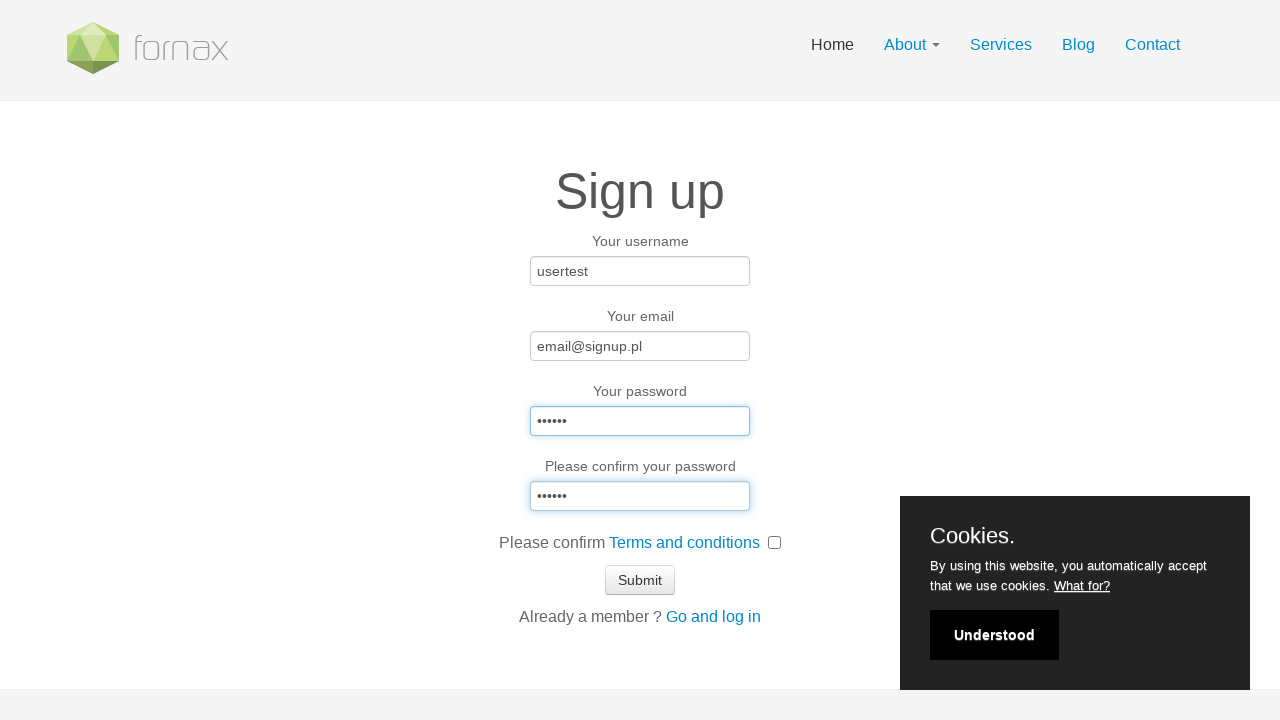

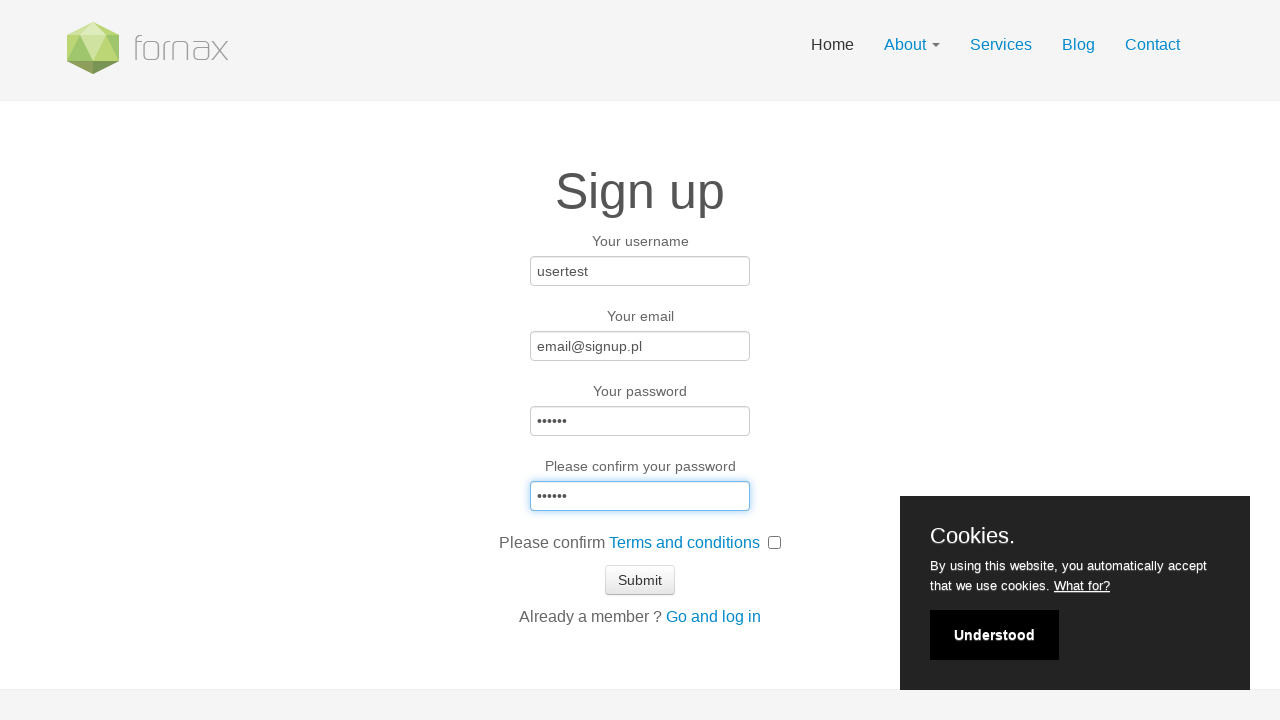